Navigates to an anti-spider test page and takes a screenshot after resizing the browser window

Starting URL: https://antispider1.scrape.center/

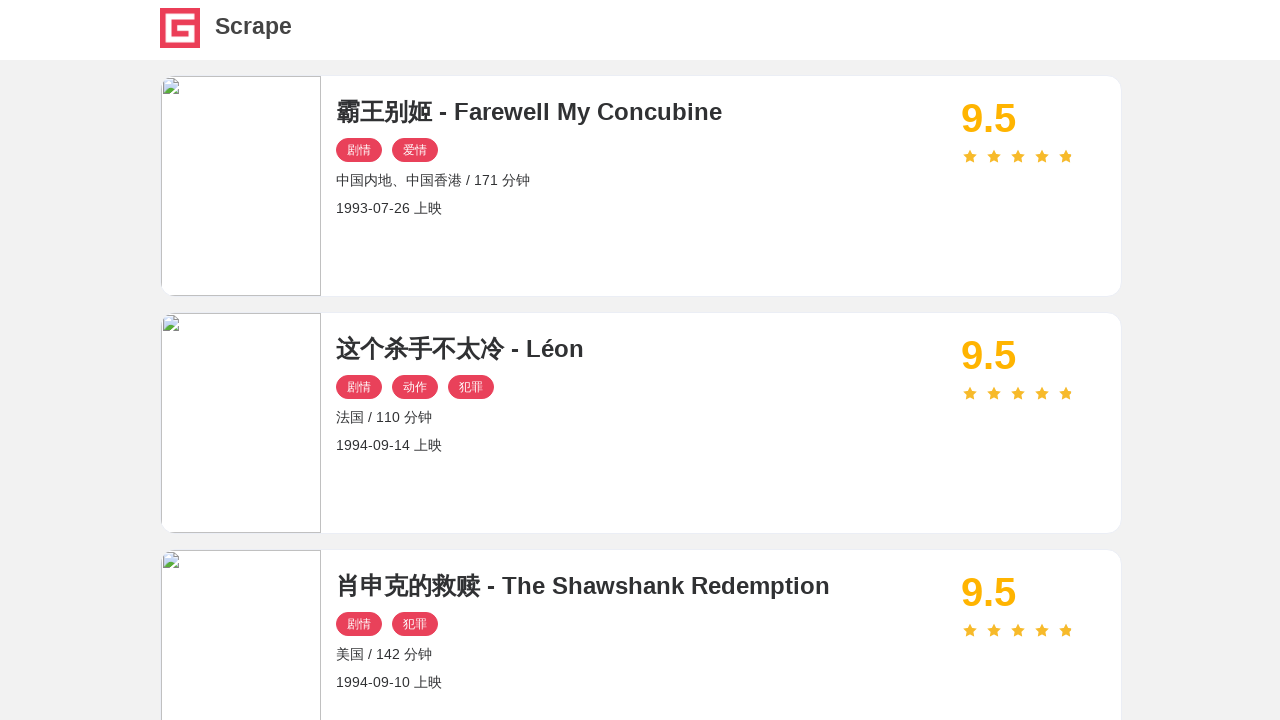

Resized browser window to 1366x768
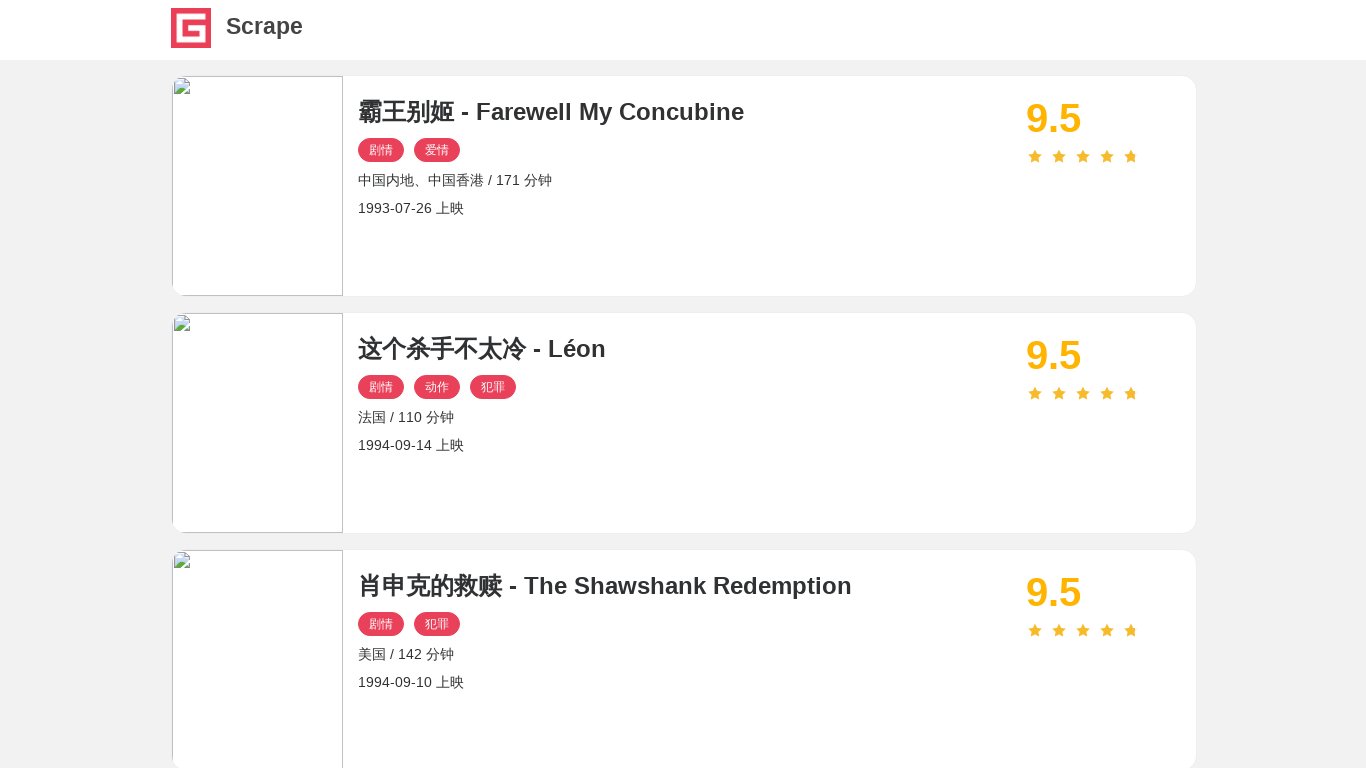

Took screenshot of anti-spider test page
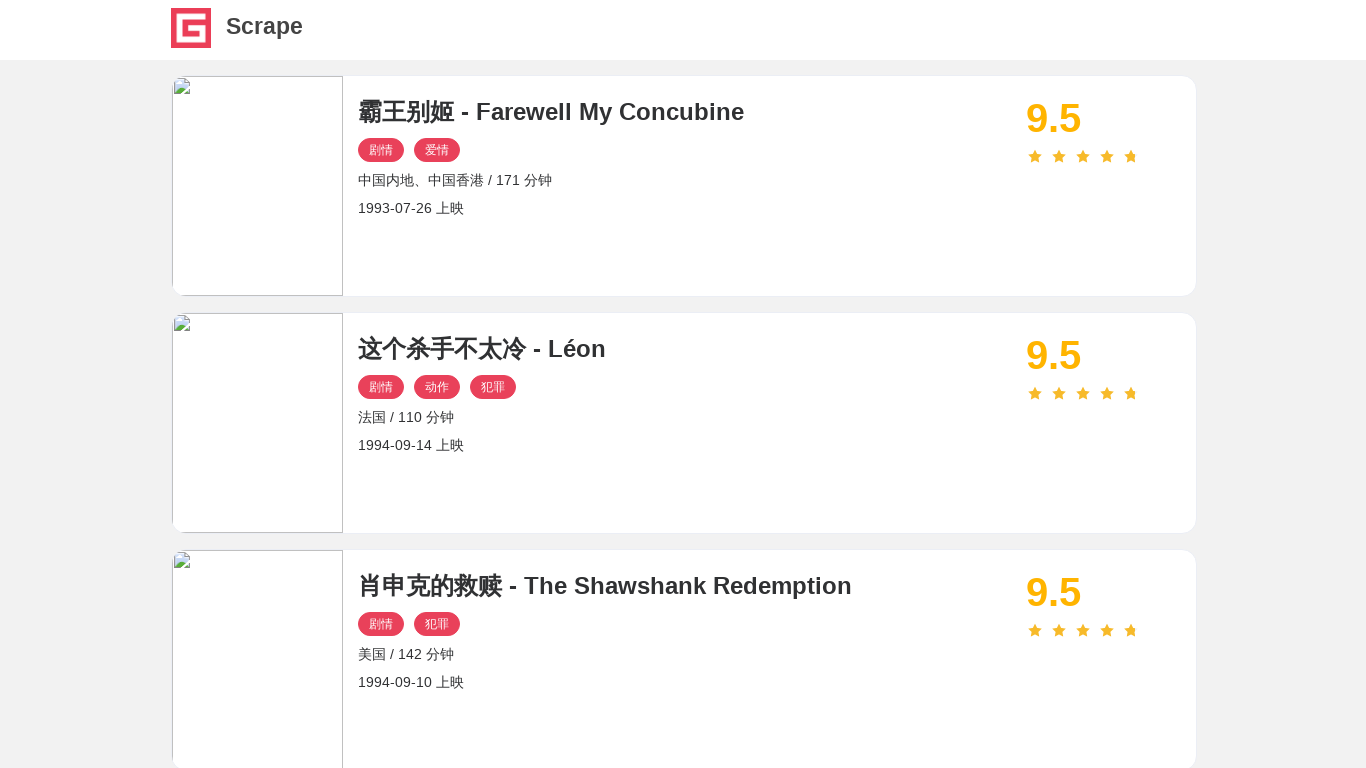

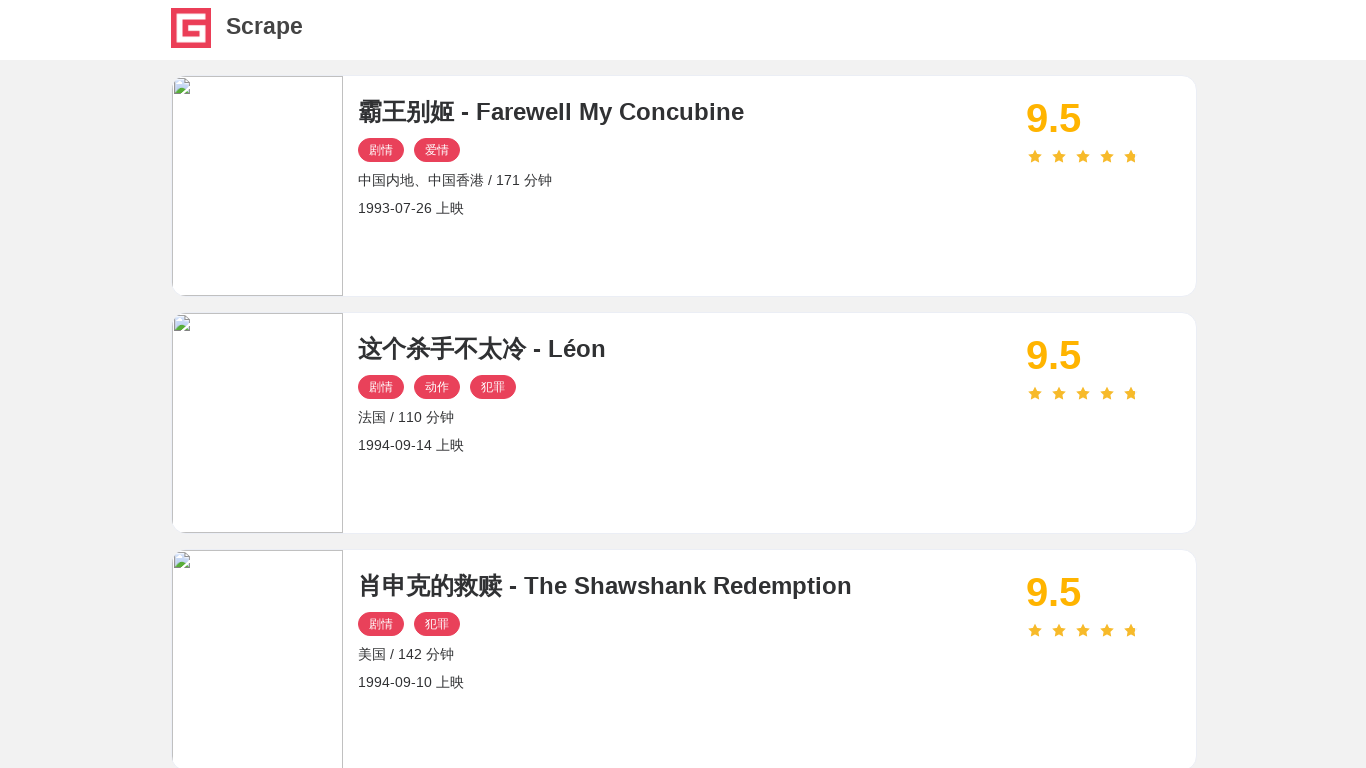